Tests text area and text box handling by entering and appending text values

Starting URL: http://omayo.blogspot.com

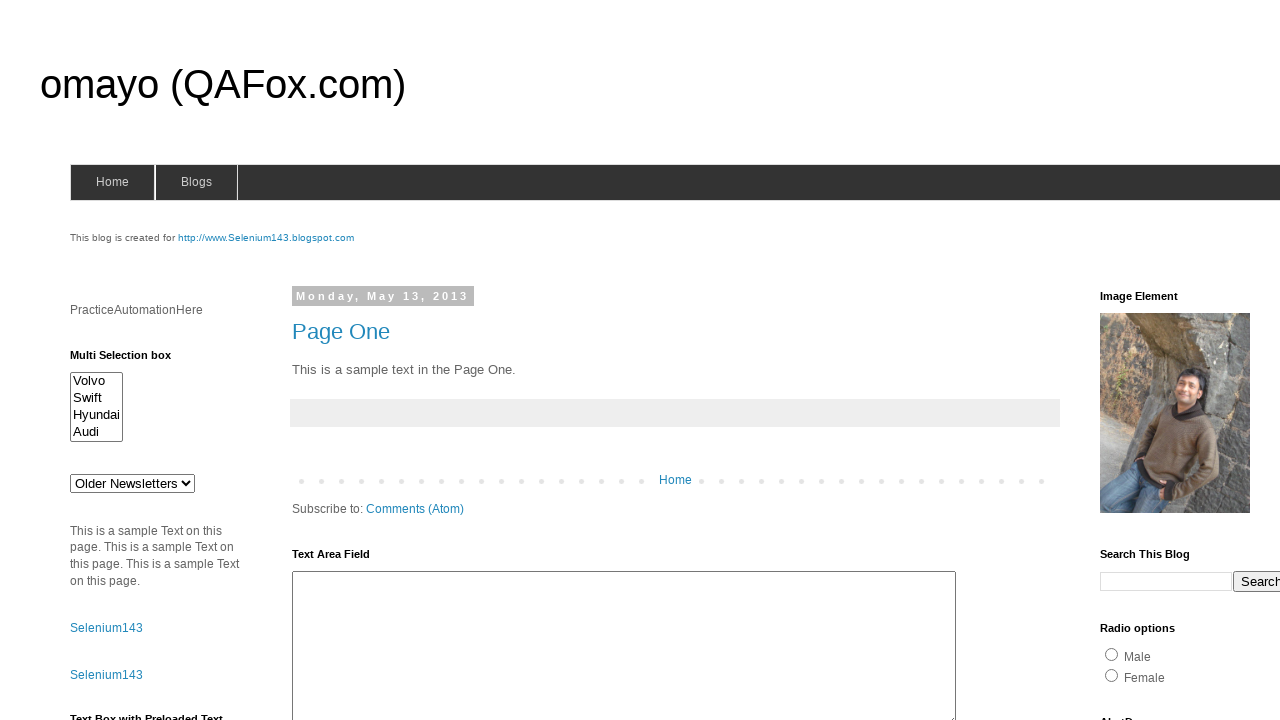

Typed 'Test' into text area #ta1 on #ta1
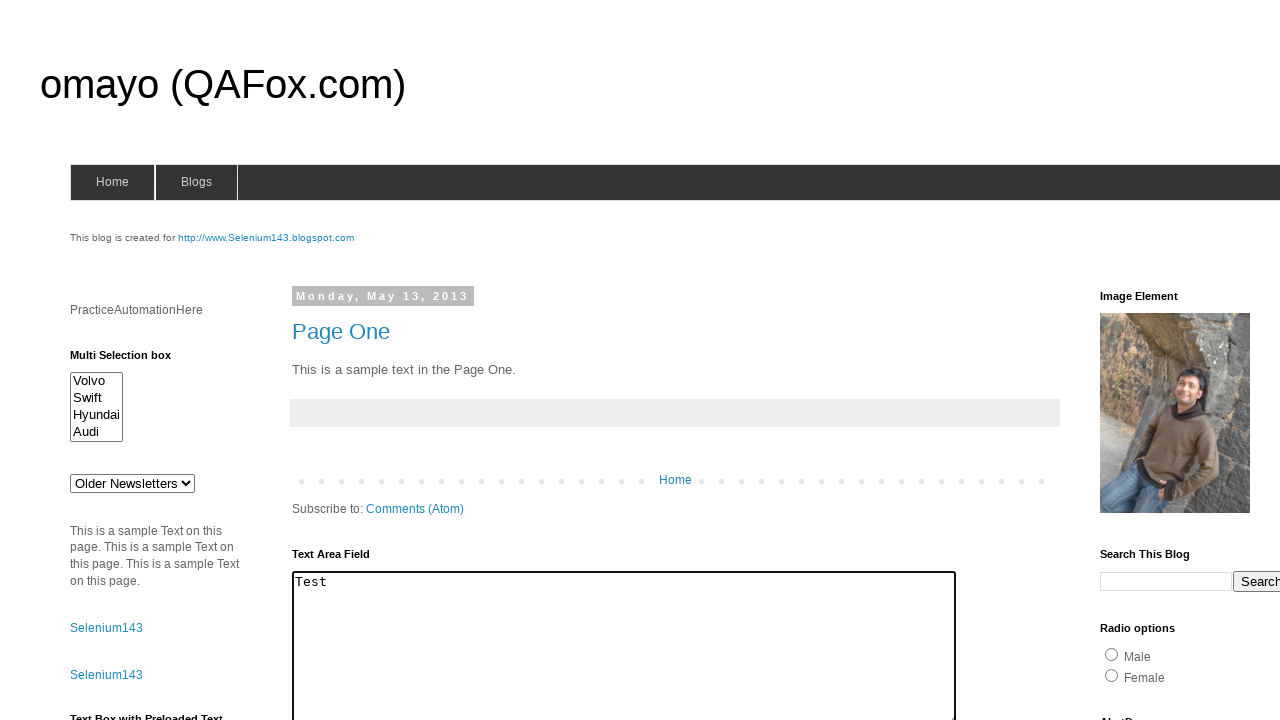

Appended '_Data' to text area #ta1 on #ta1
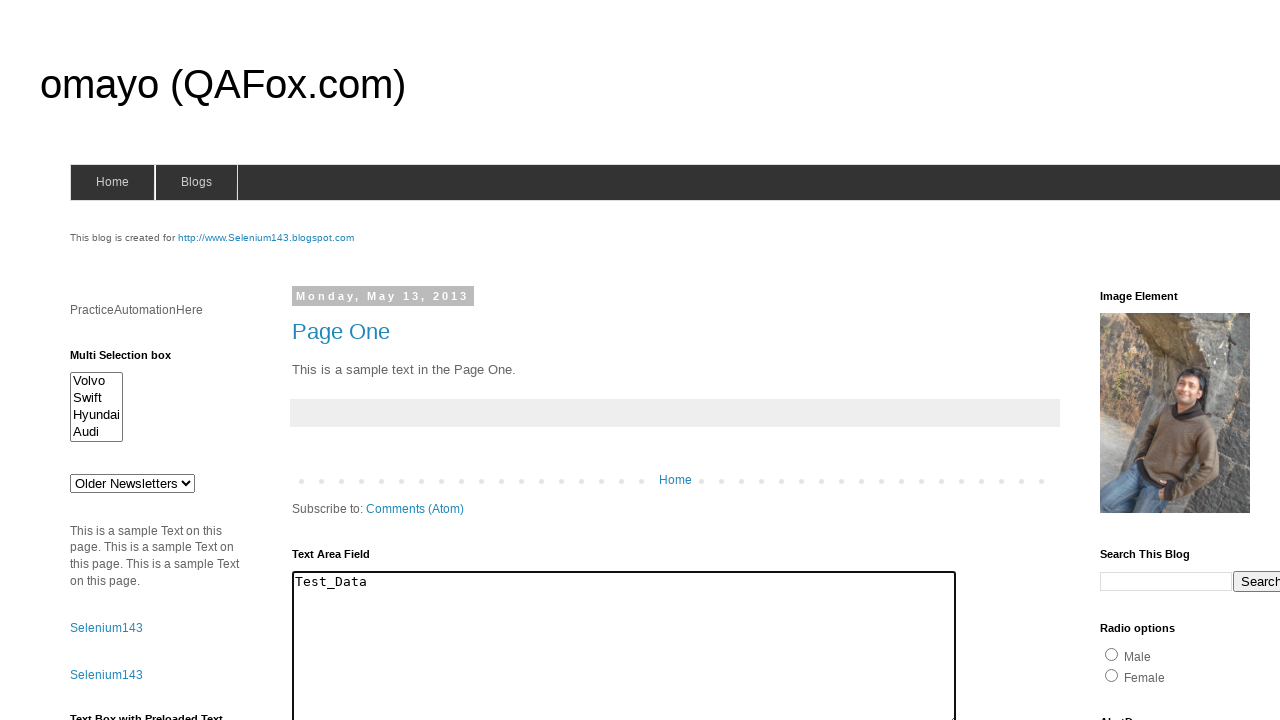

Filled textbox #textbox1 with 'Test WebDriver' on #textbox1
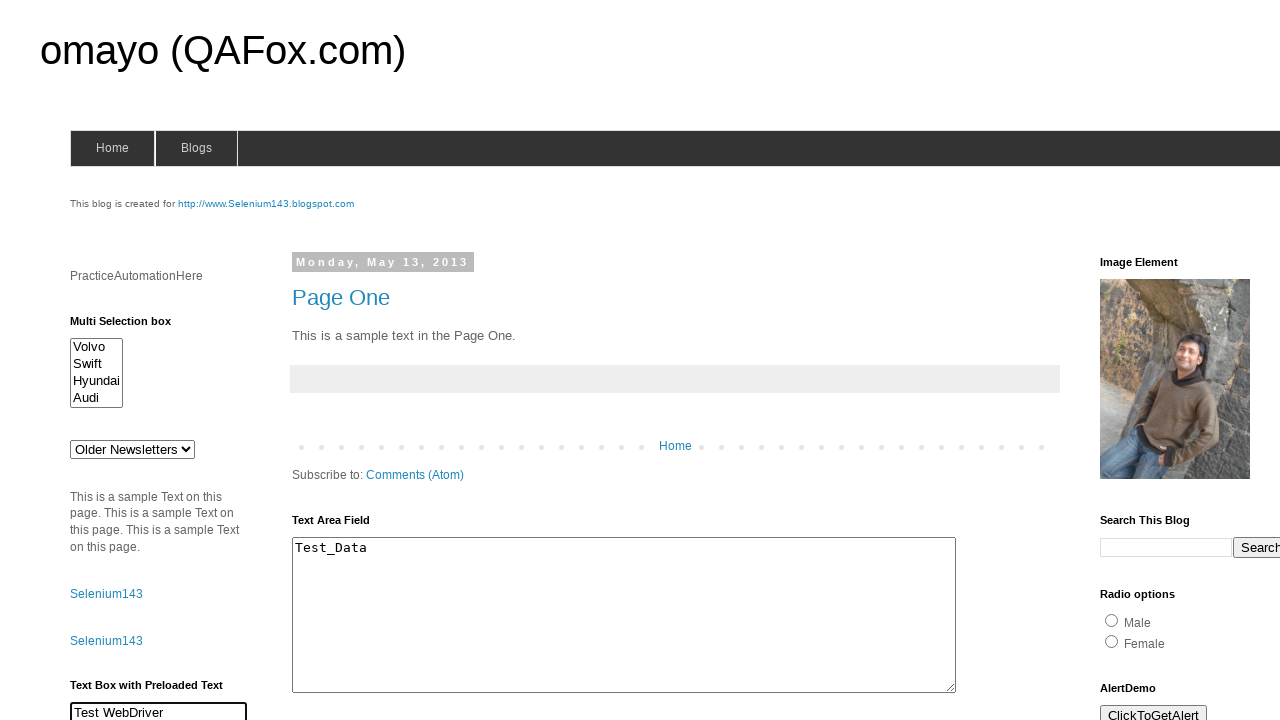

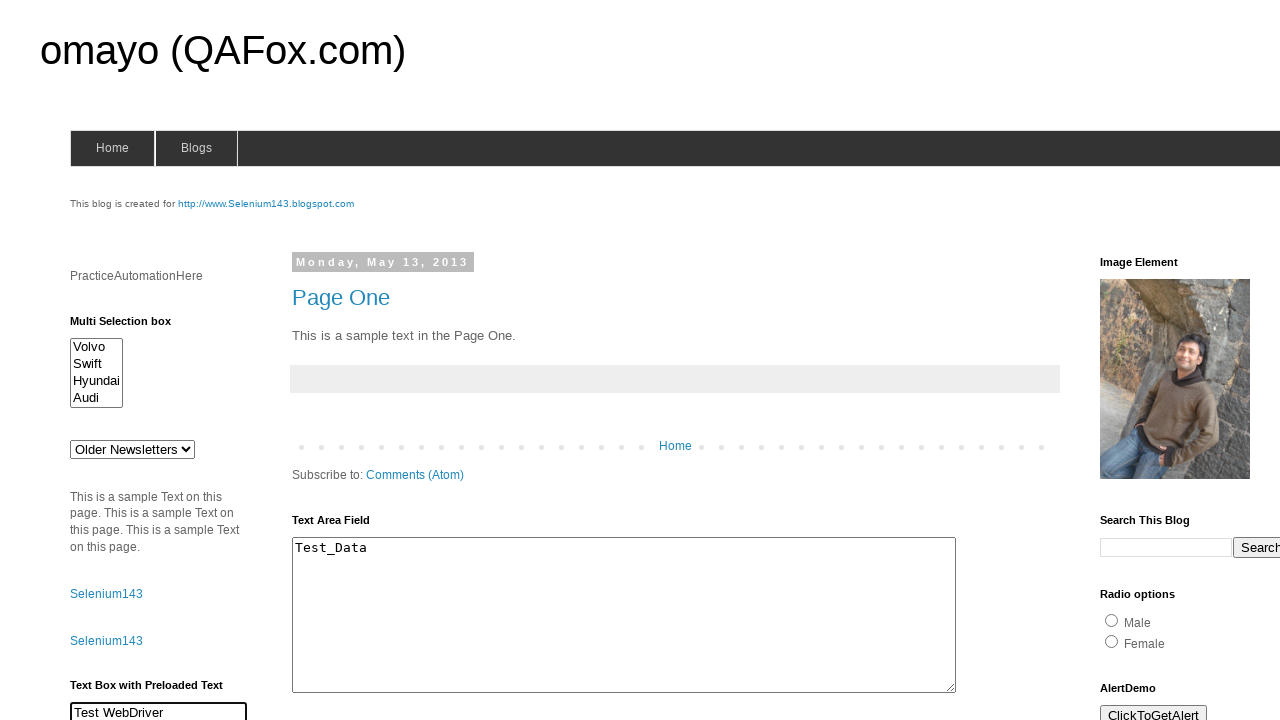